Tests the search functionality on Playwright docs by searching for "reporter" and verifying it navigates to the Reporters page

Starting URL: https://playwright.dev/

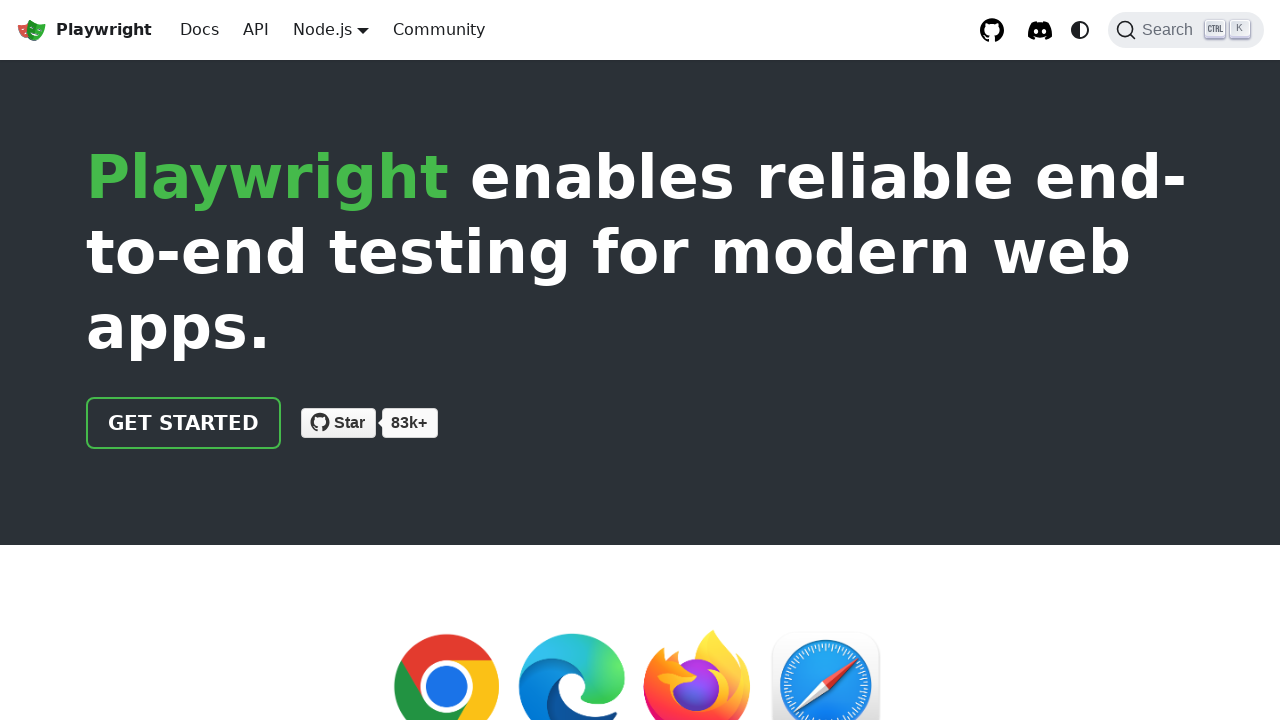

Clicked search button to open search dialog at (1186, 30) on button.DocSearch
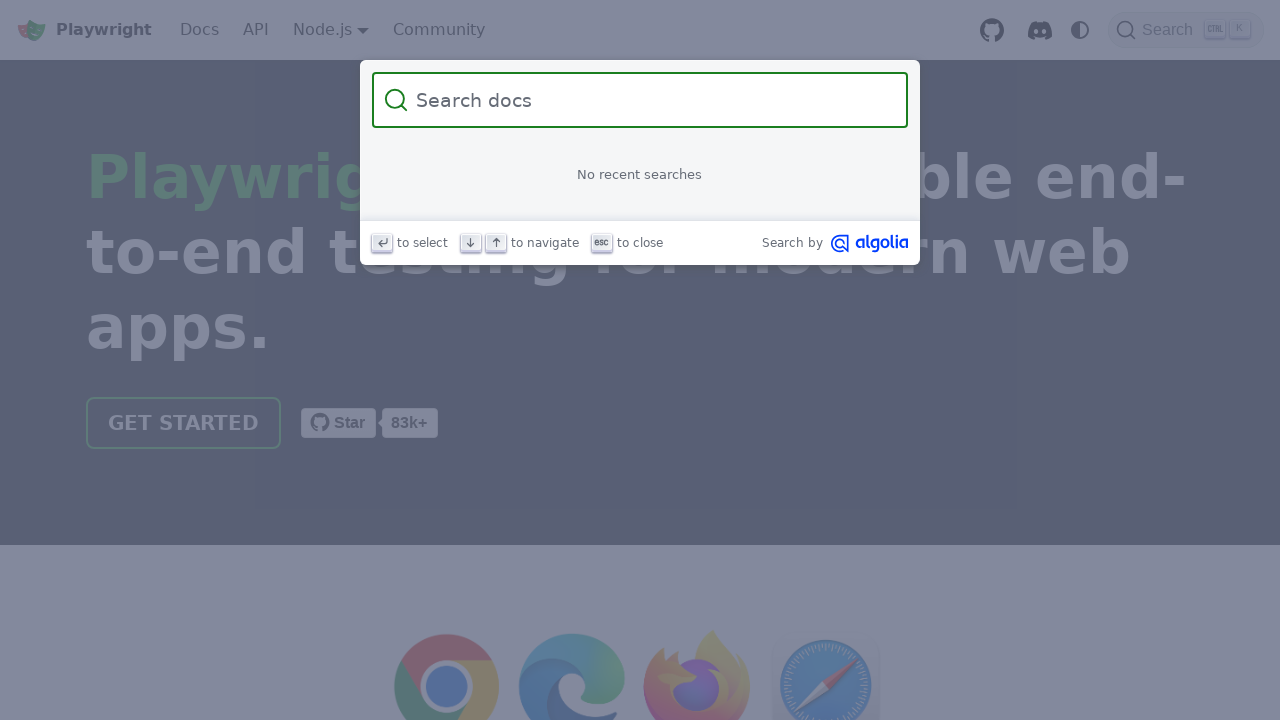

Search modal loaded and input field is visible
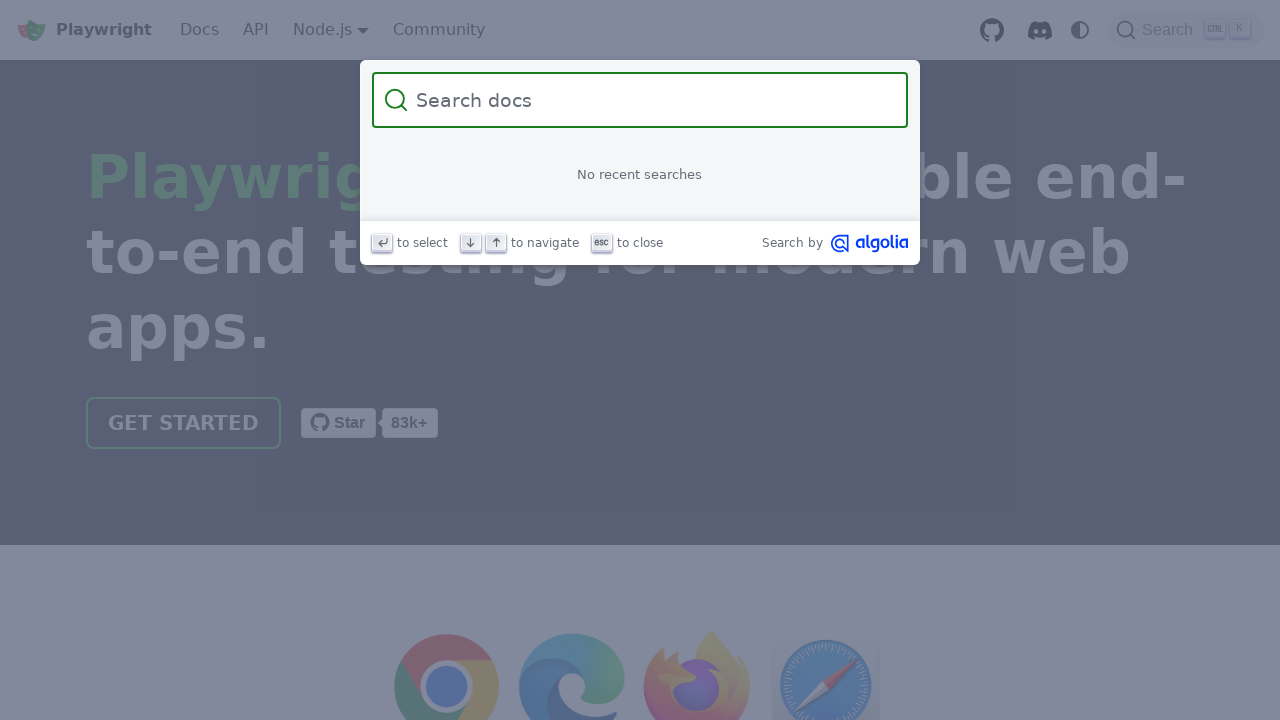

Typed 'reporter' in search field on .DocSearch-Input
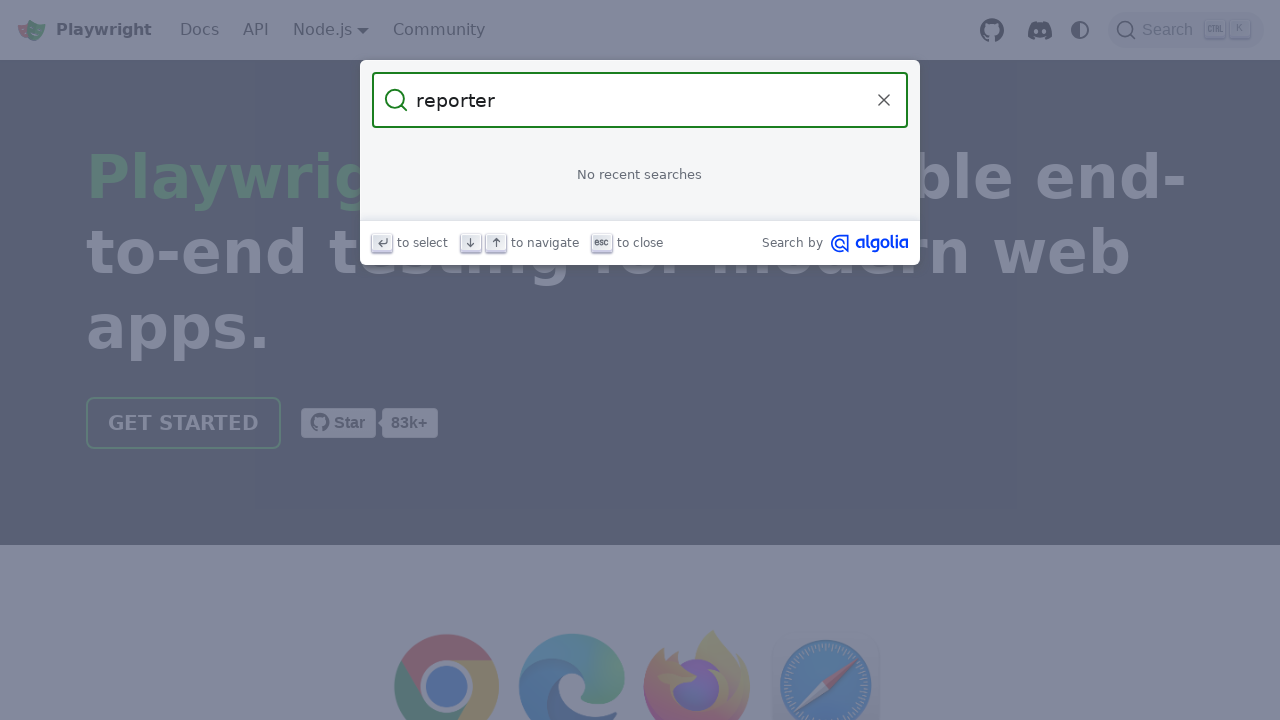

Search results appeared
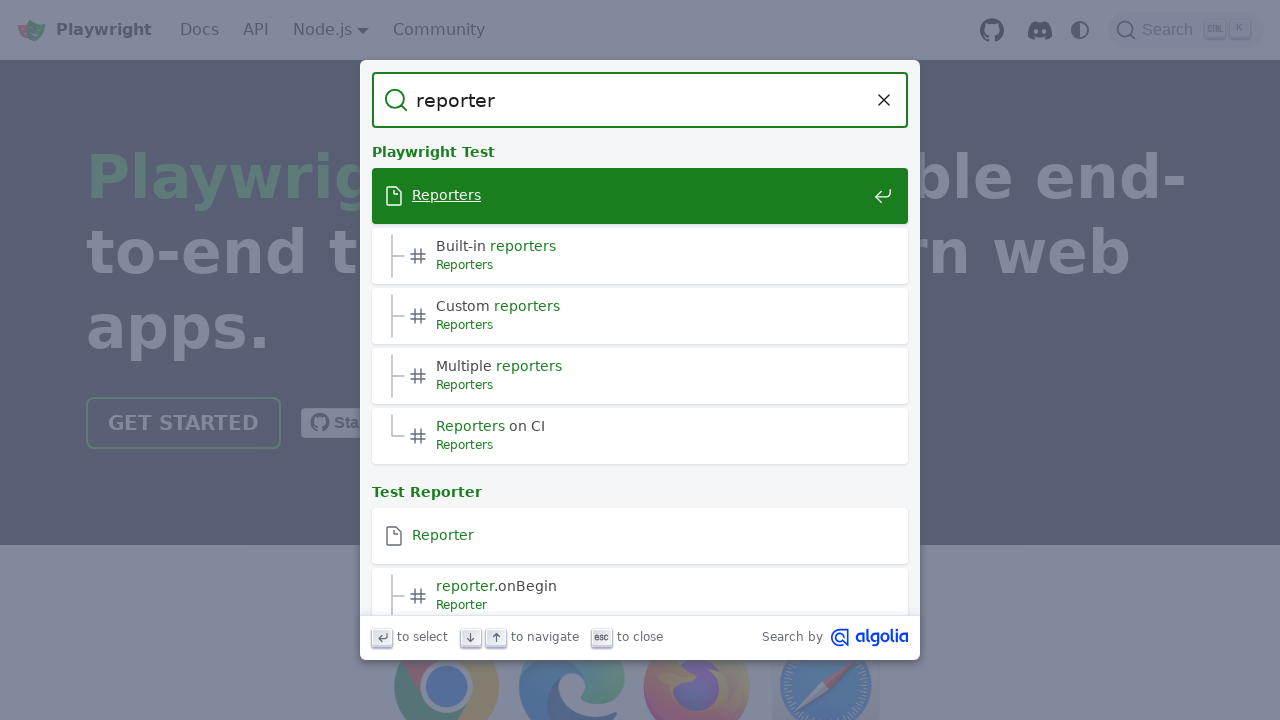

Clicked first search result at (640, 196) on .DocSearch-Hit a
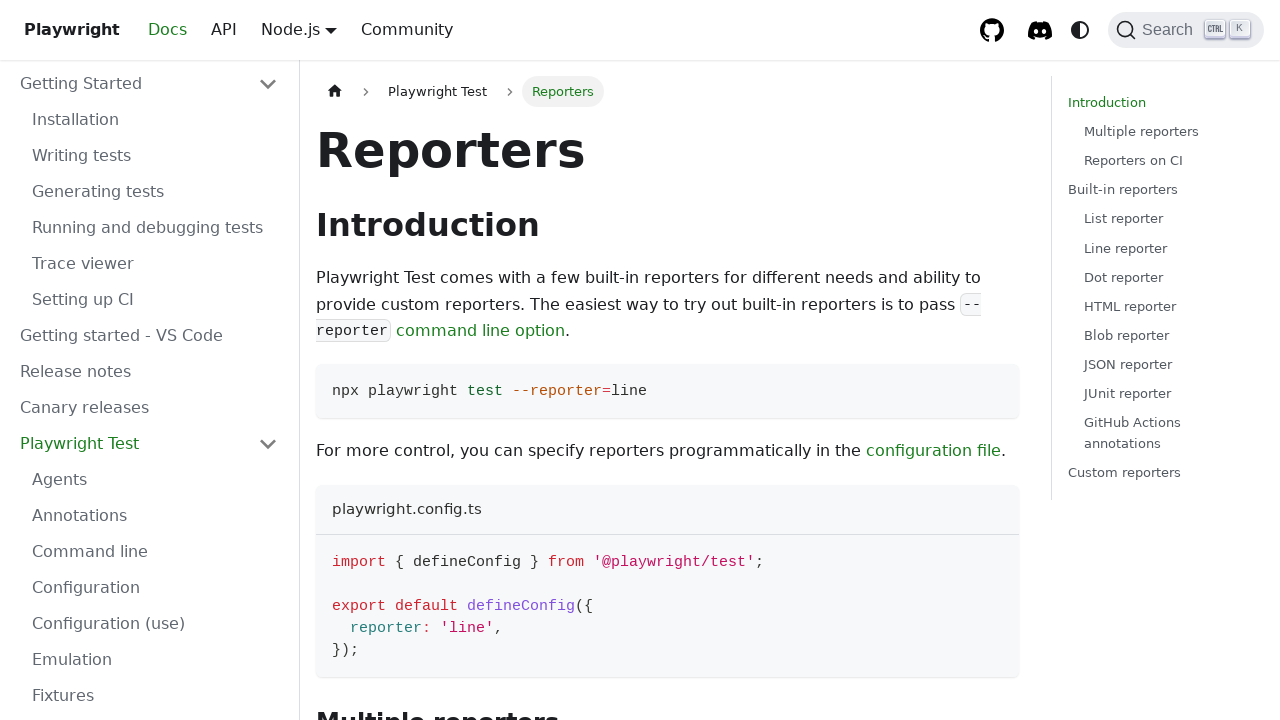

Page loaded and h1 heading is visible
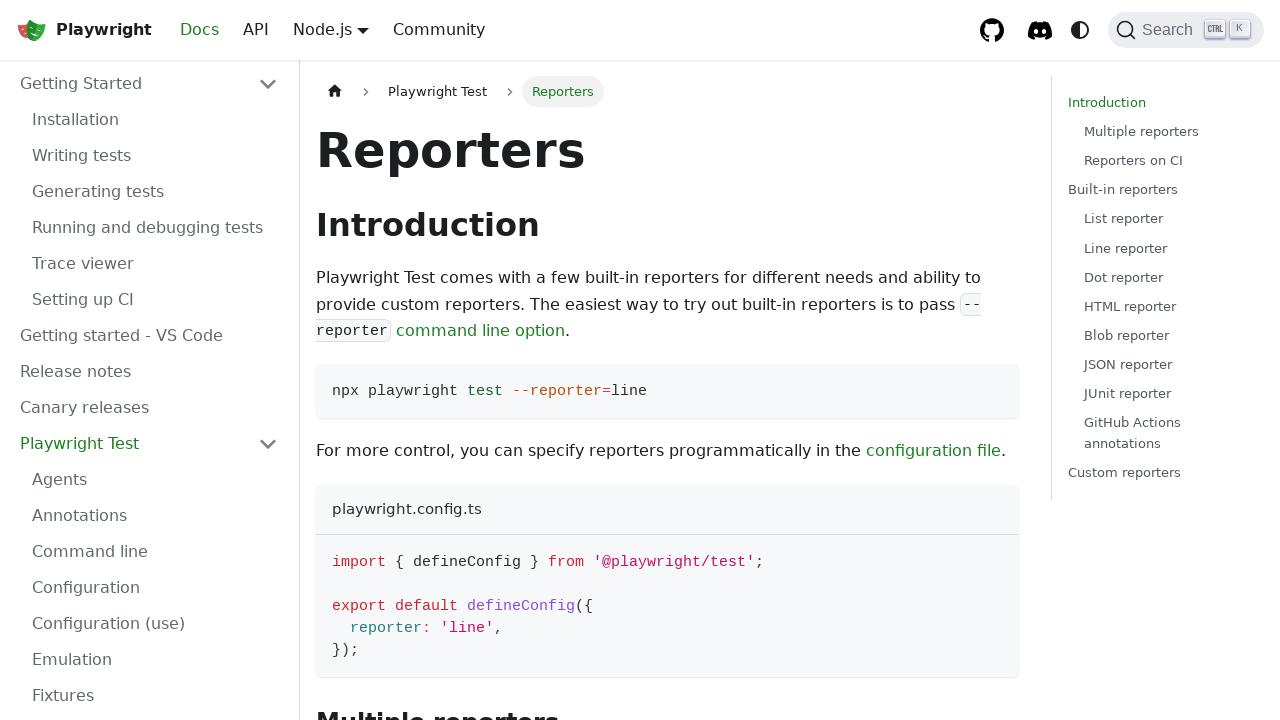

Retrieved page title text: 'Reporters'
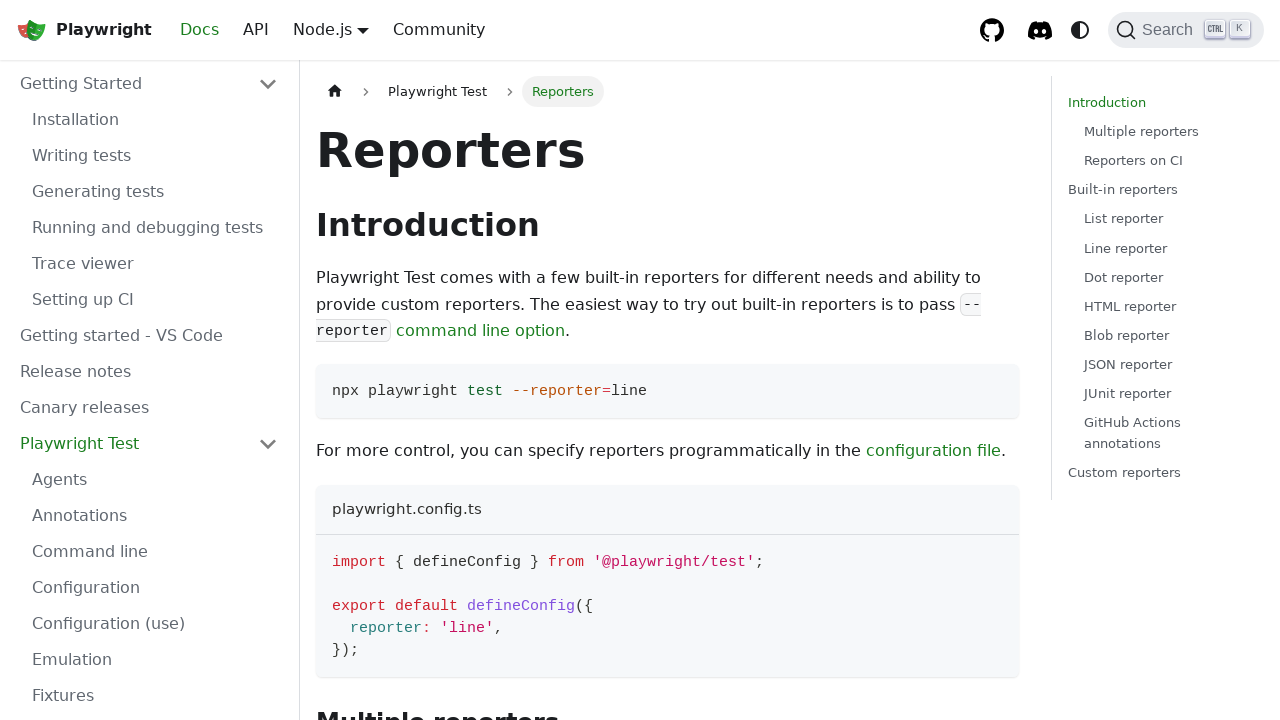

Assertion passed: page title is 'Reporters'
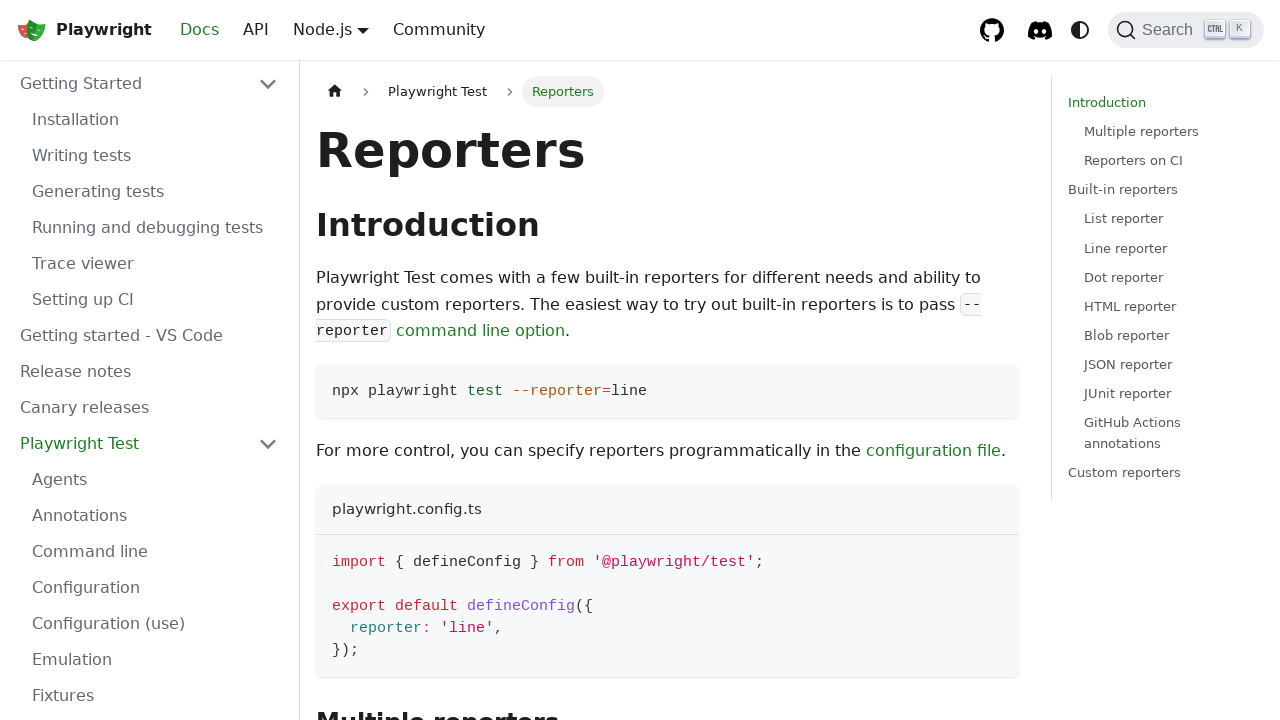

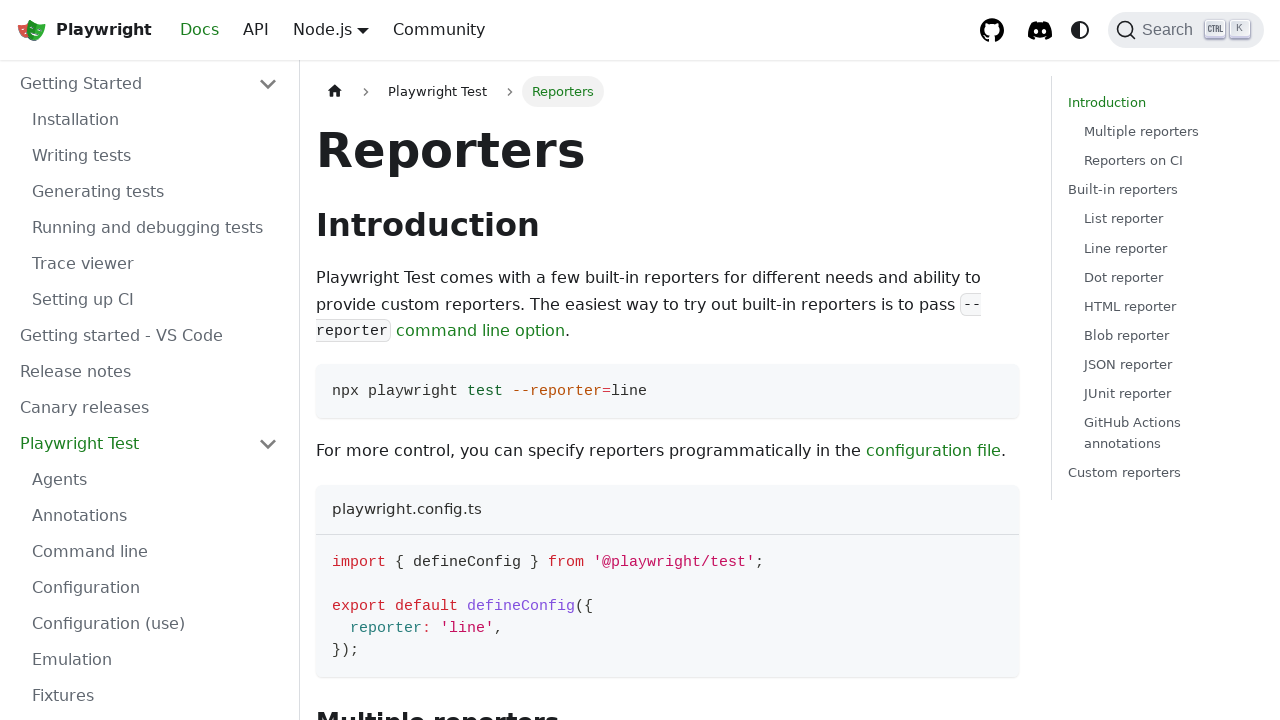